Tests drag and drop functionality on jQuery UI demo page by dragging an element and dropping it onto a target

Starting URL: https://jqueryui.com/droppable/

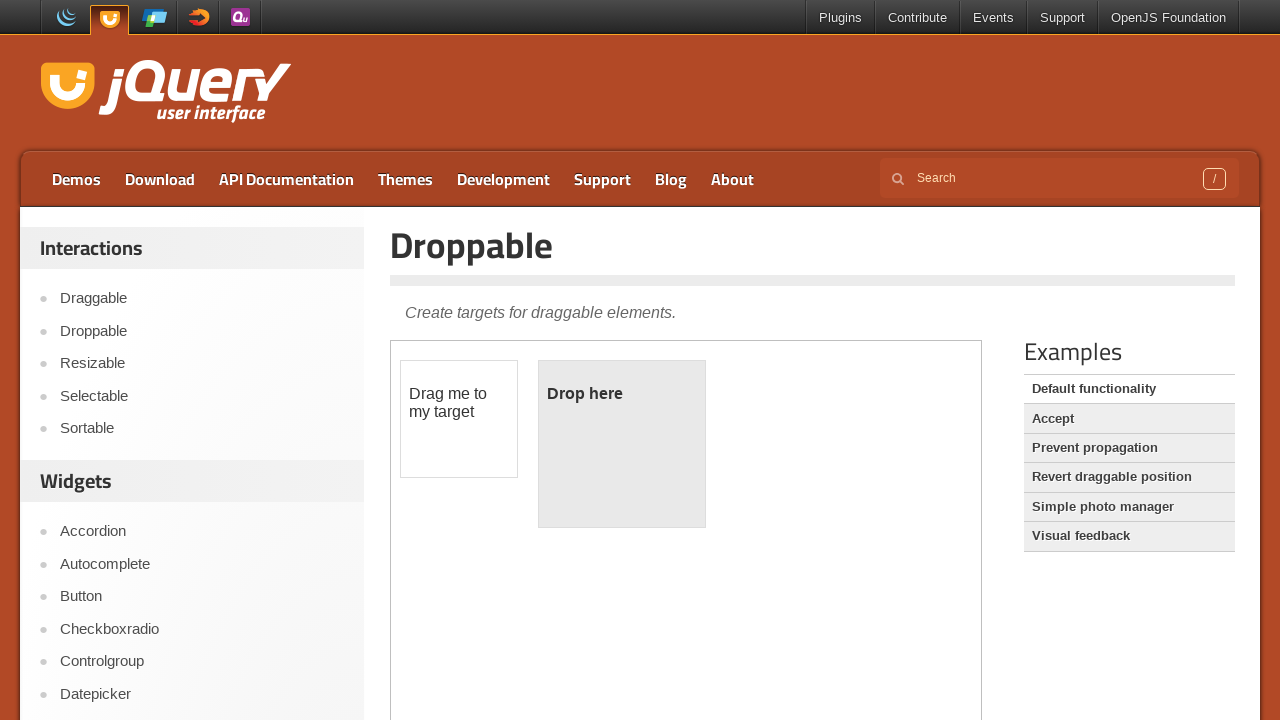

Located the iframe containing the drag and drop demo
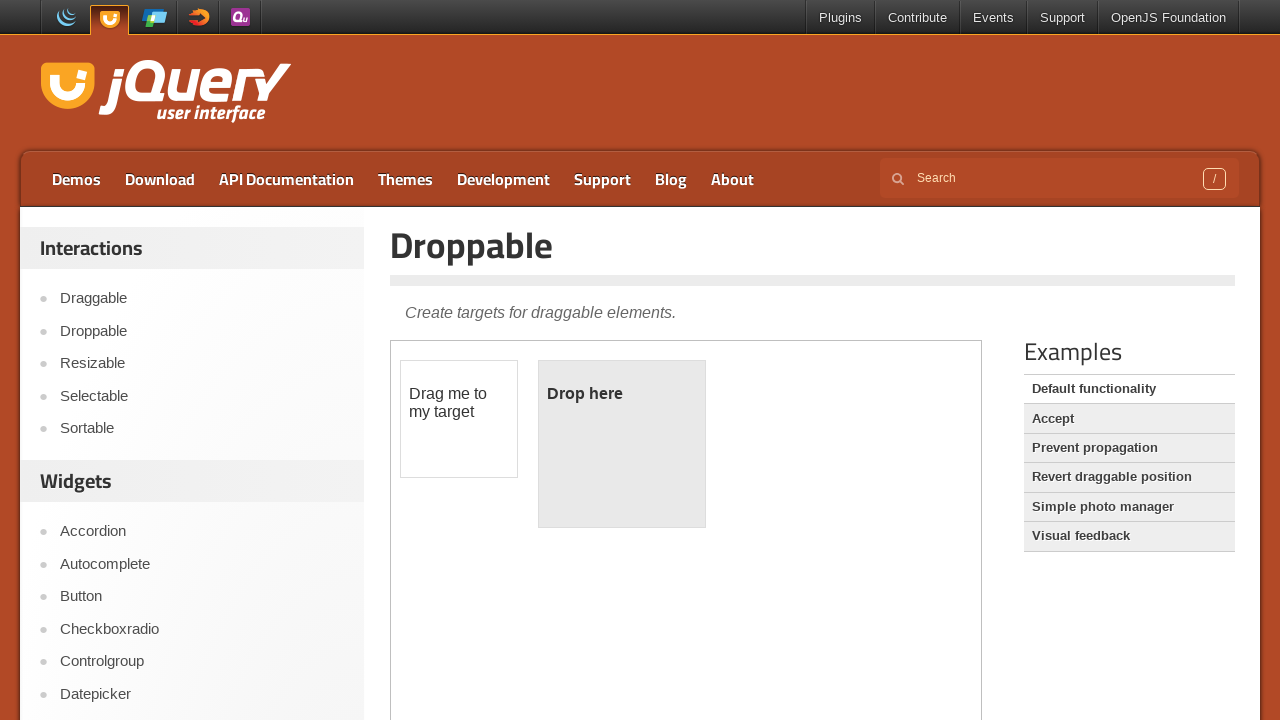

Located the draggable element
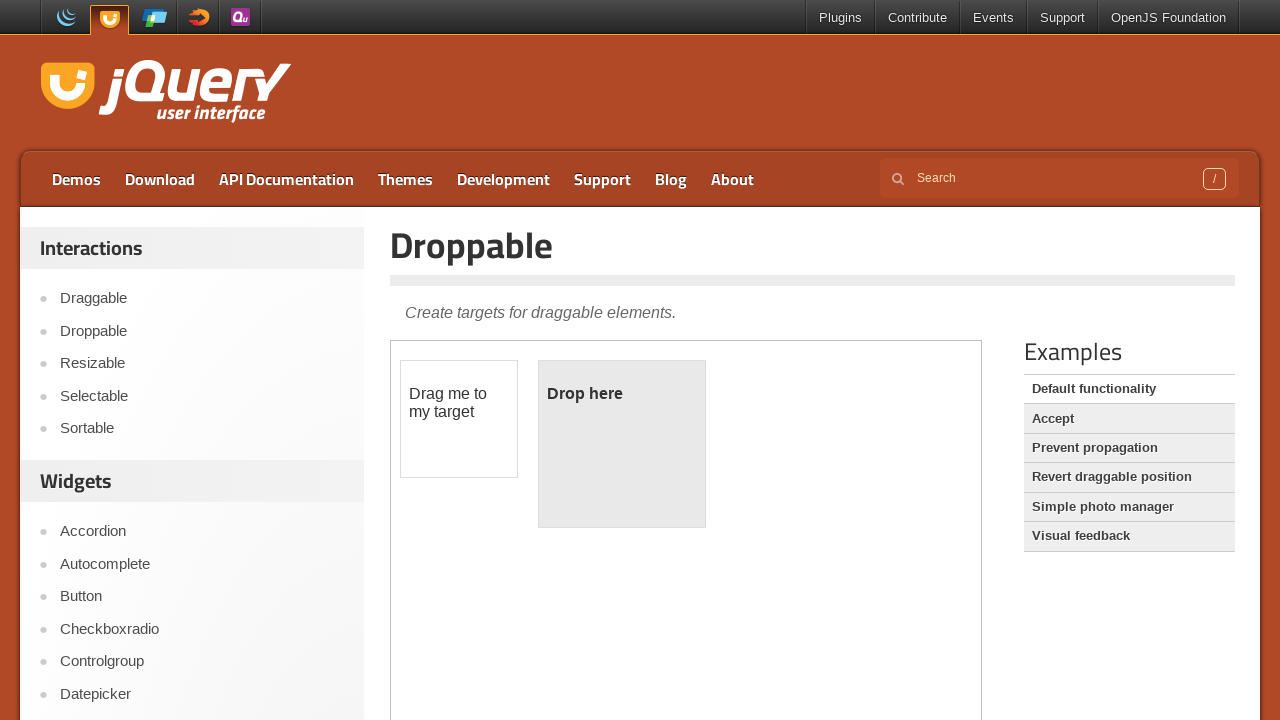

Located the droppable target element
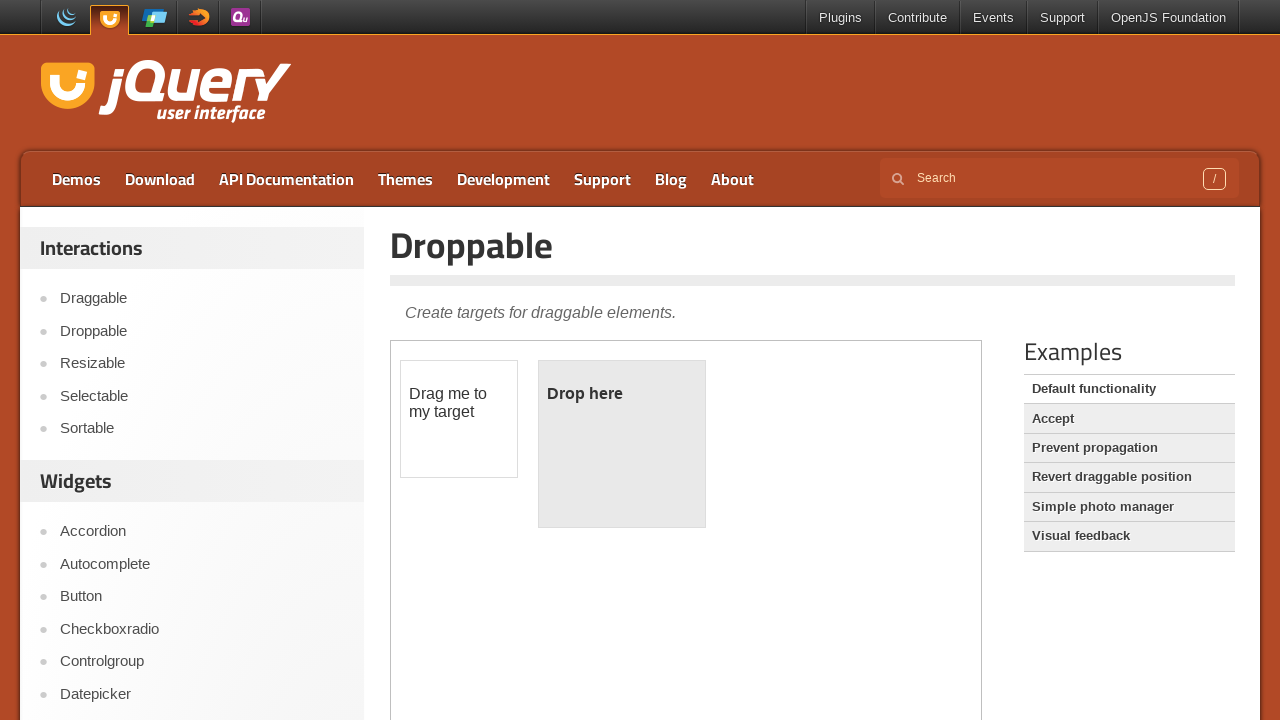

Performed drag and drop action from draggable to droppable element at (622, 444)
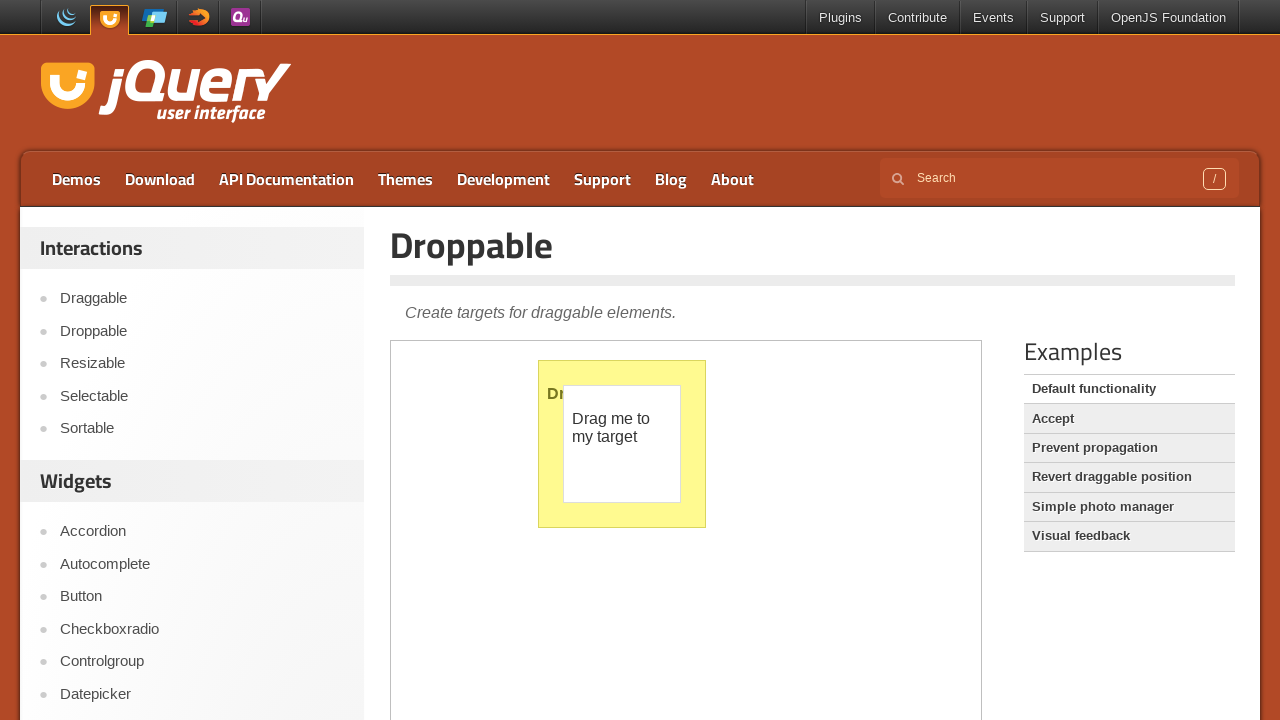

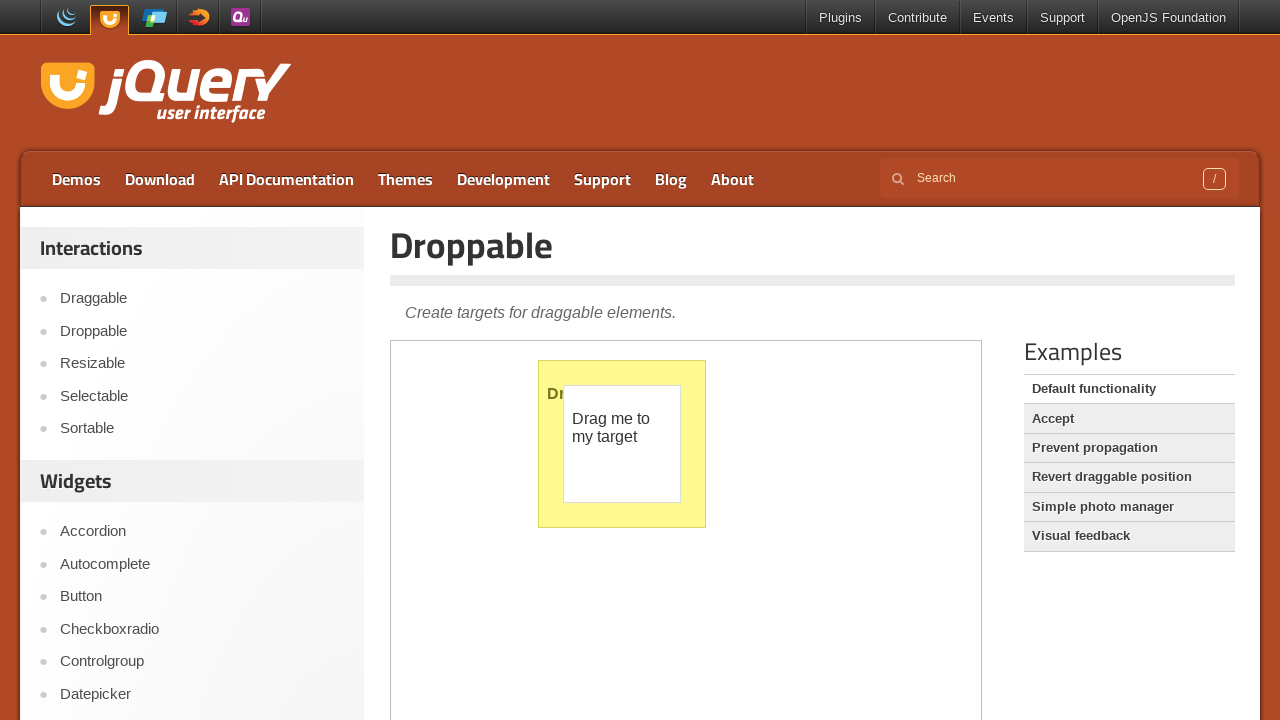